Tests window handling functionality by clicking a button that opens a new window/tab, then iterates through all open windows and switches between them

Starting URL: https://rahulshettyacademy.com/locatorspractice/

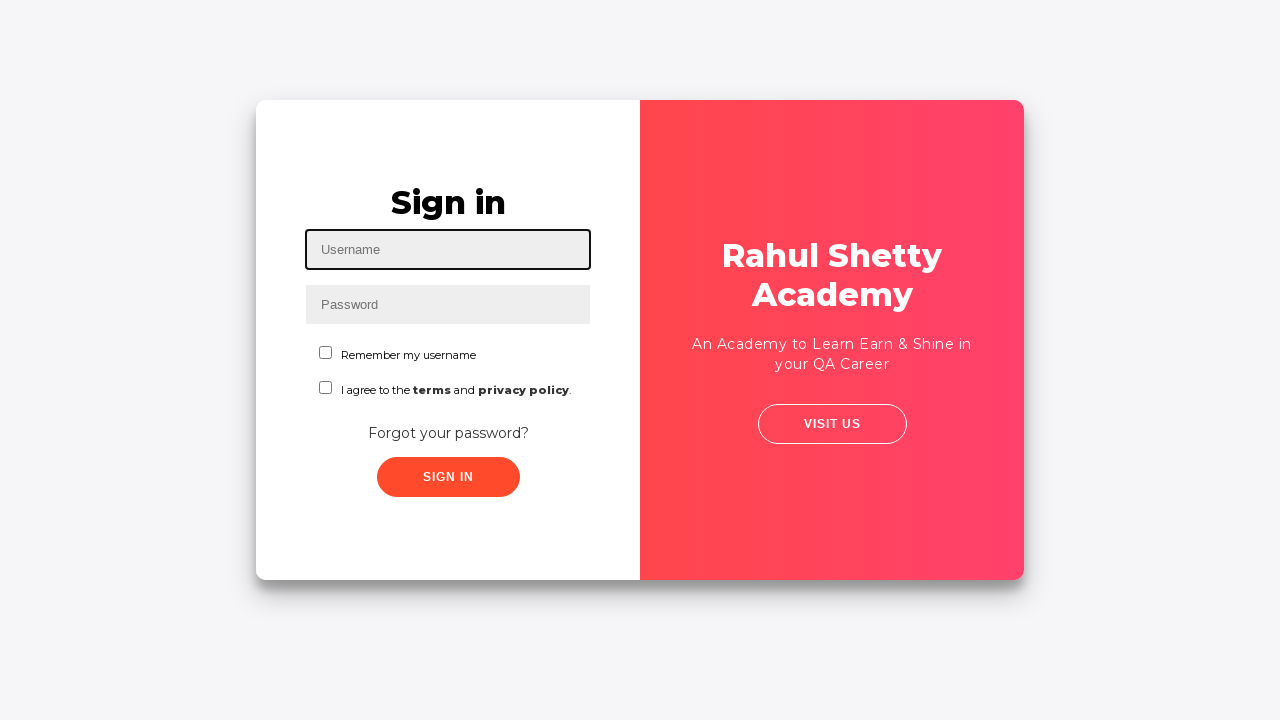

Set viewport size to 1920x1080
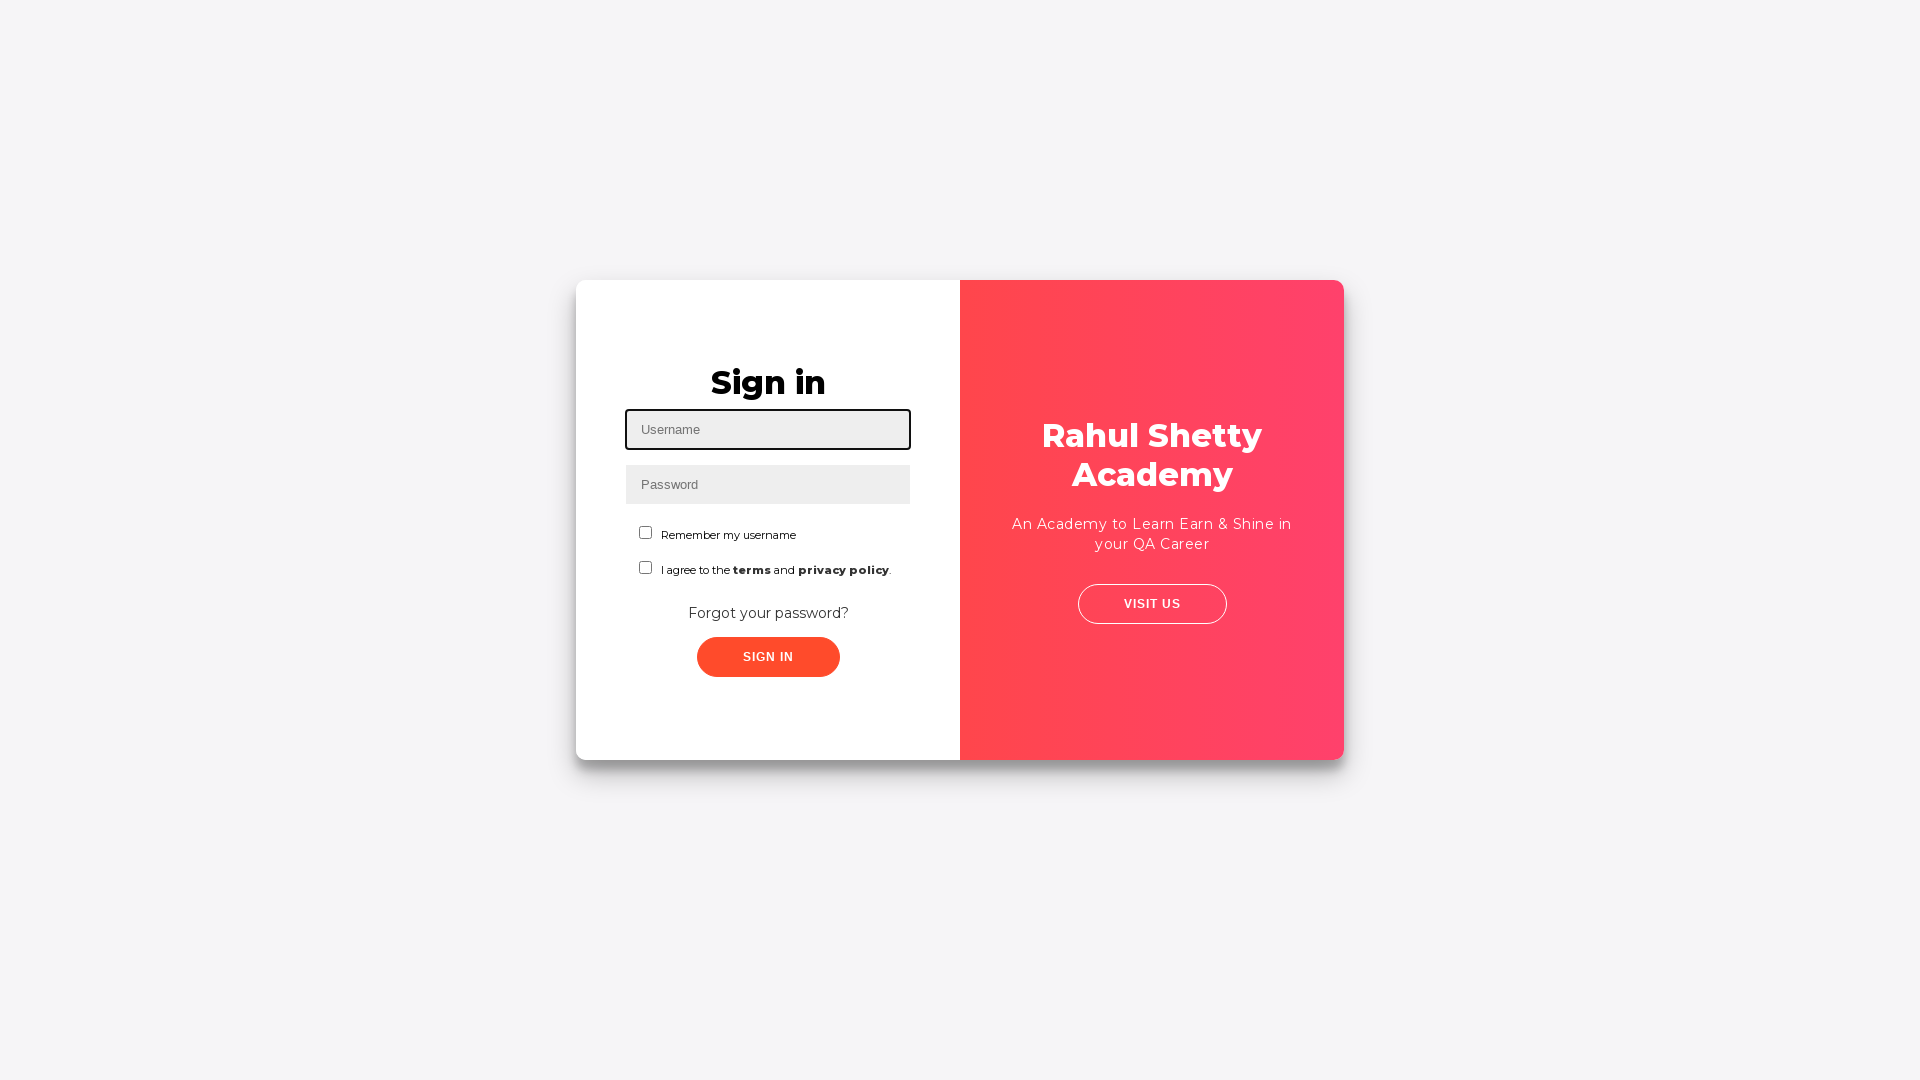

Clicked button in overlay panel to open new window at (1152, 604) on xpath=//div[@class='overlay-panel overlay-right']/button[@class='ghost']
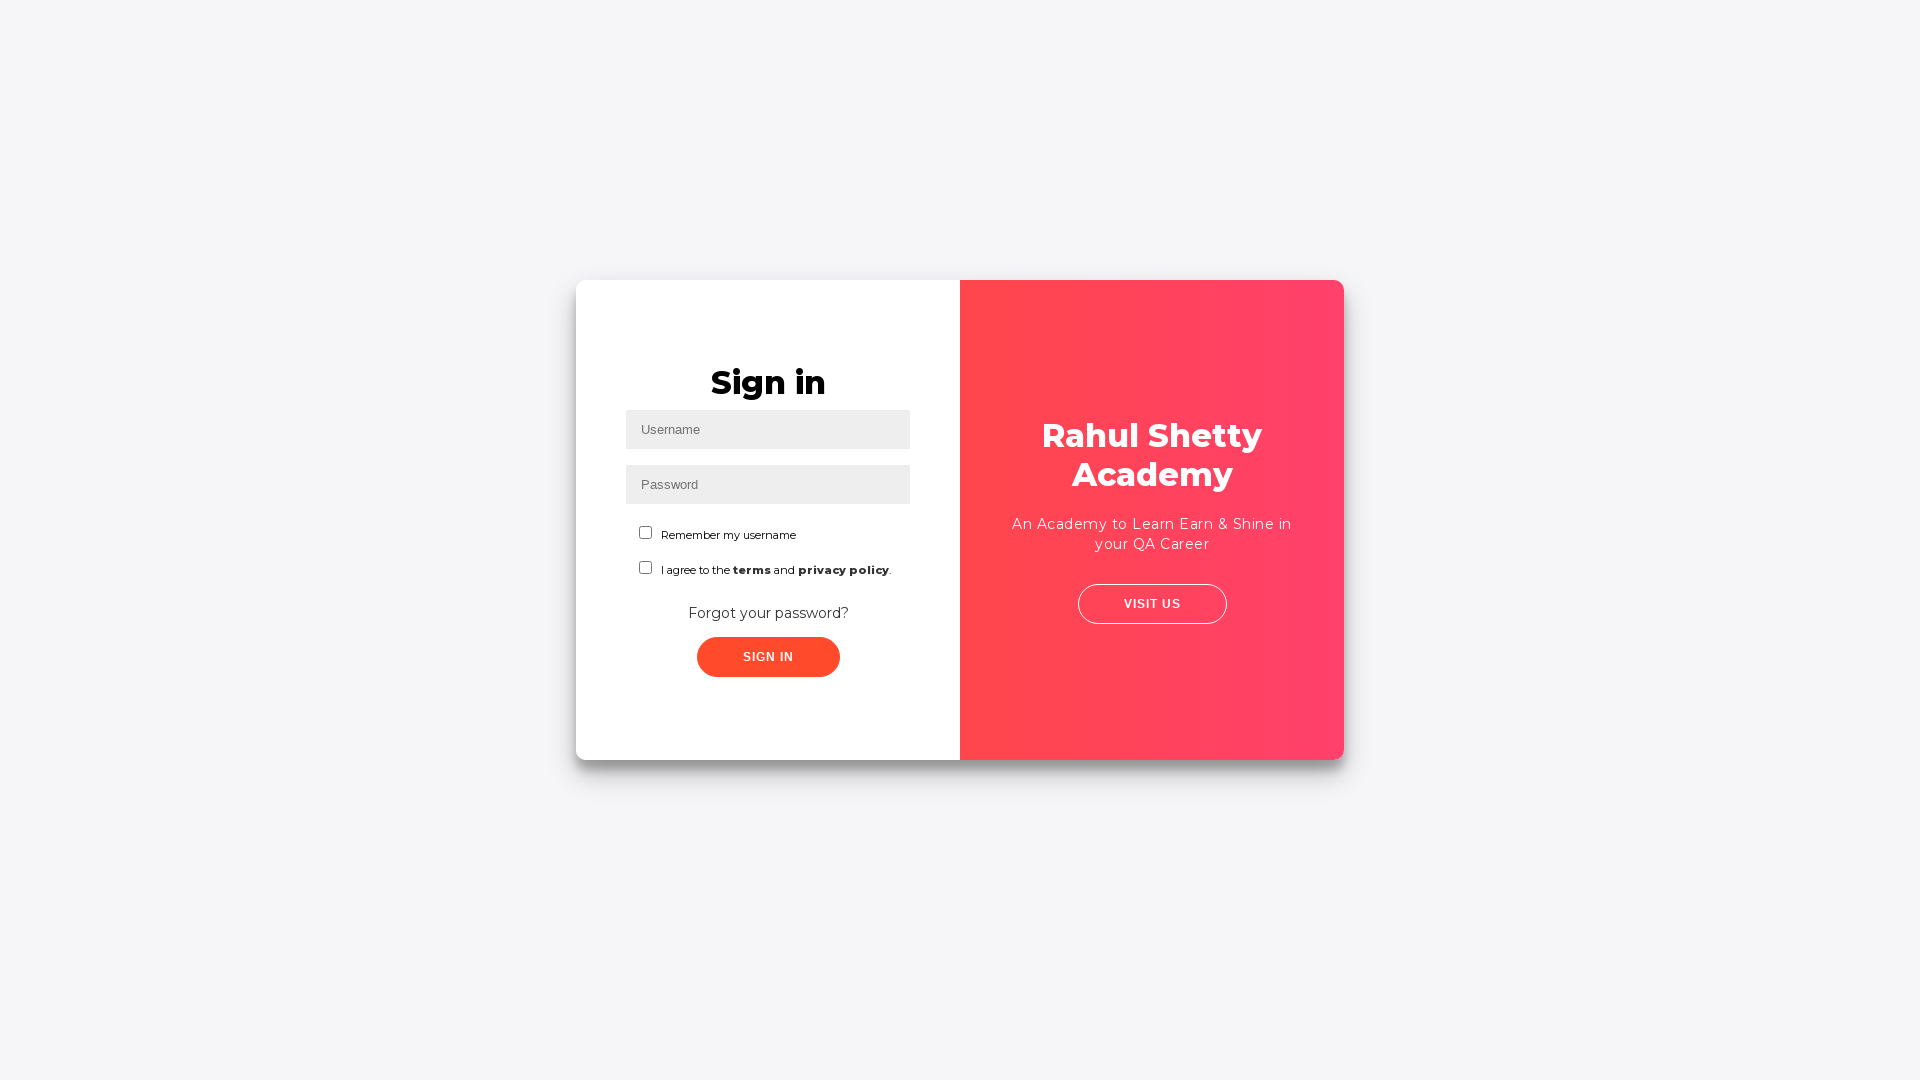

New window/tab opened and reference captured
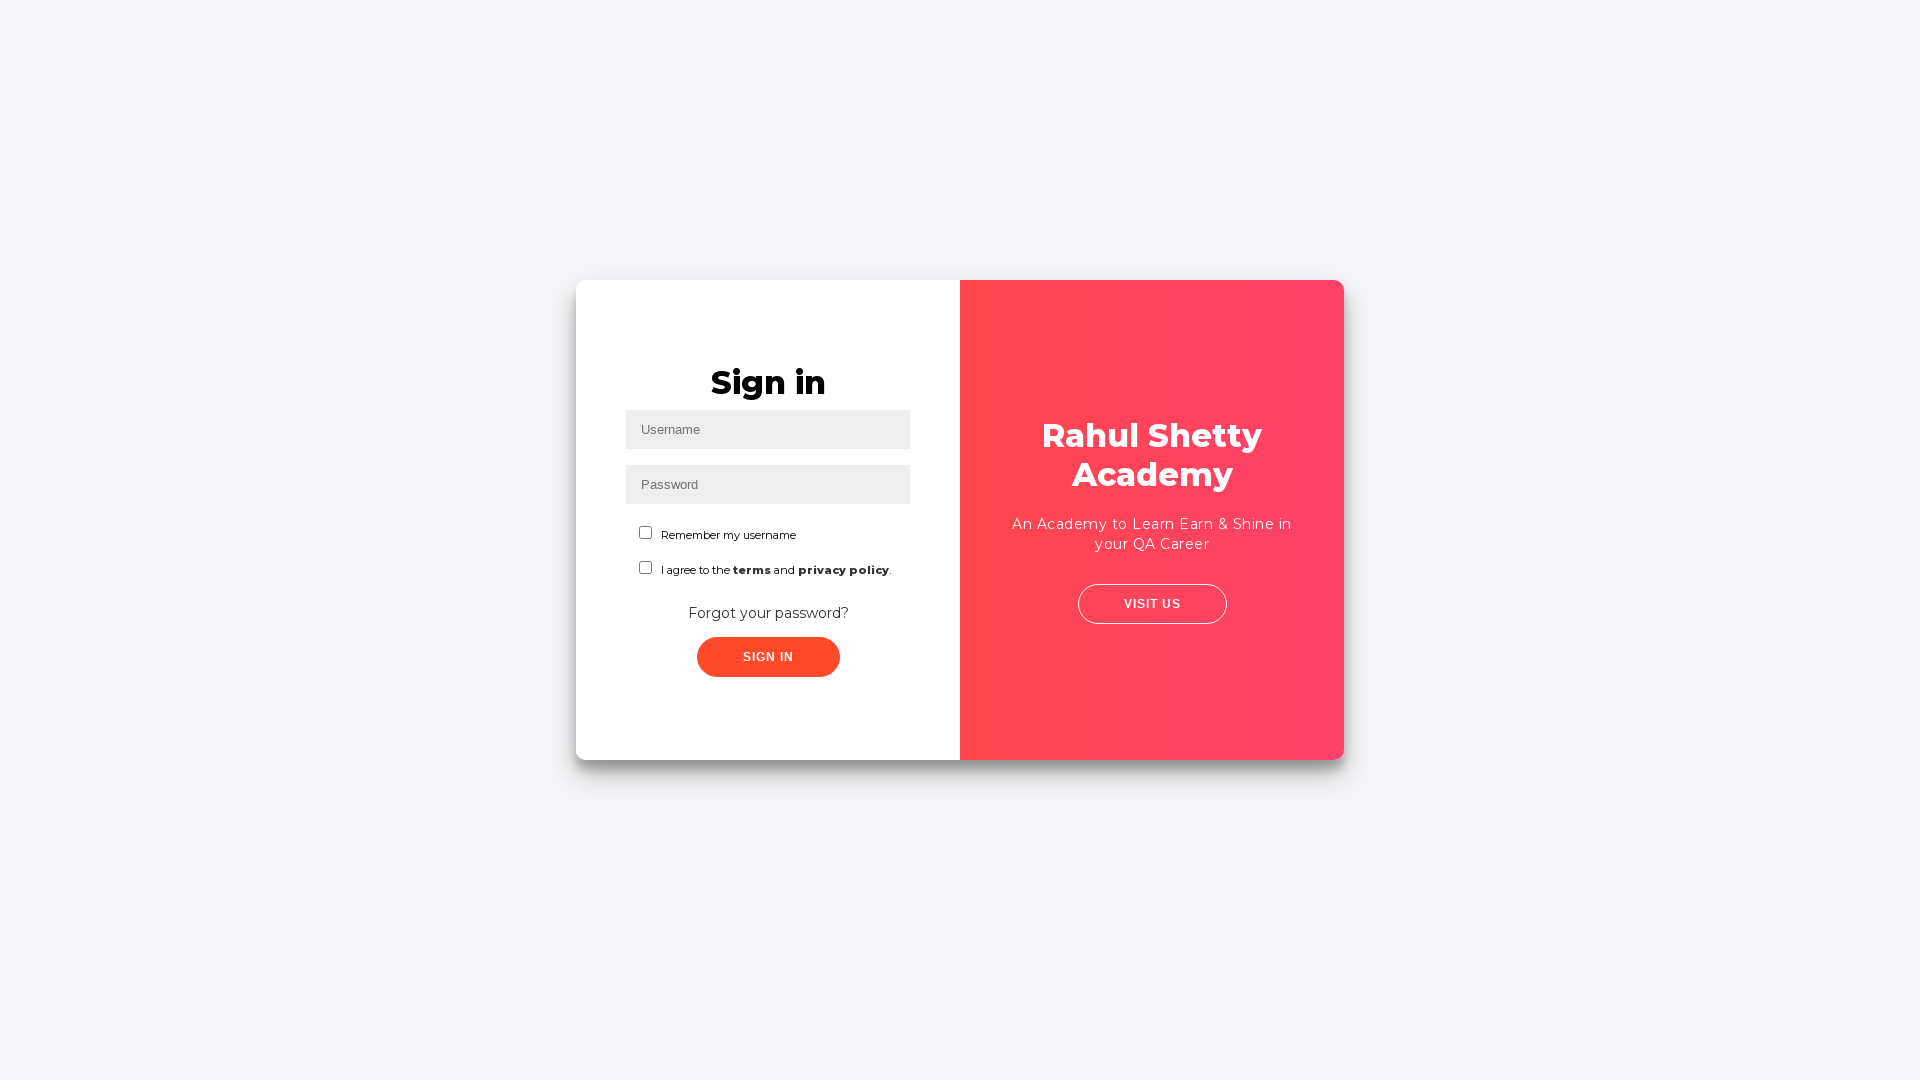

New page finished loading
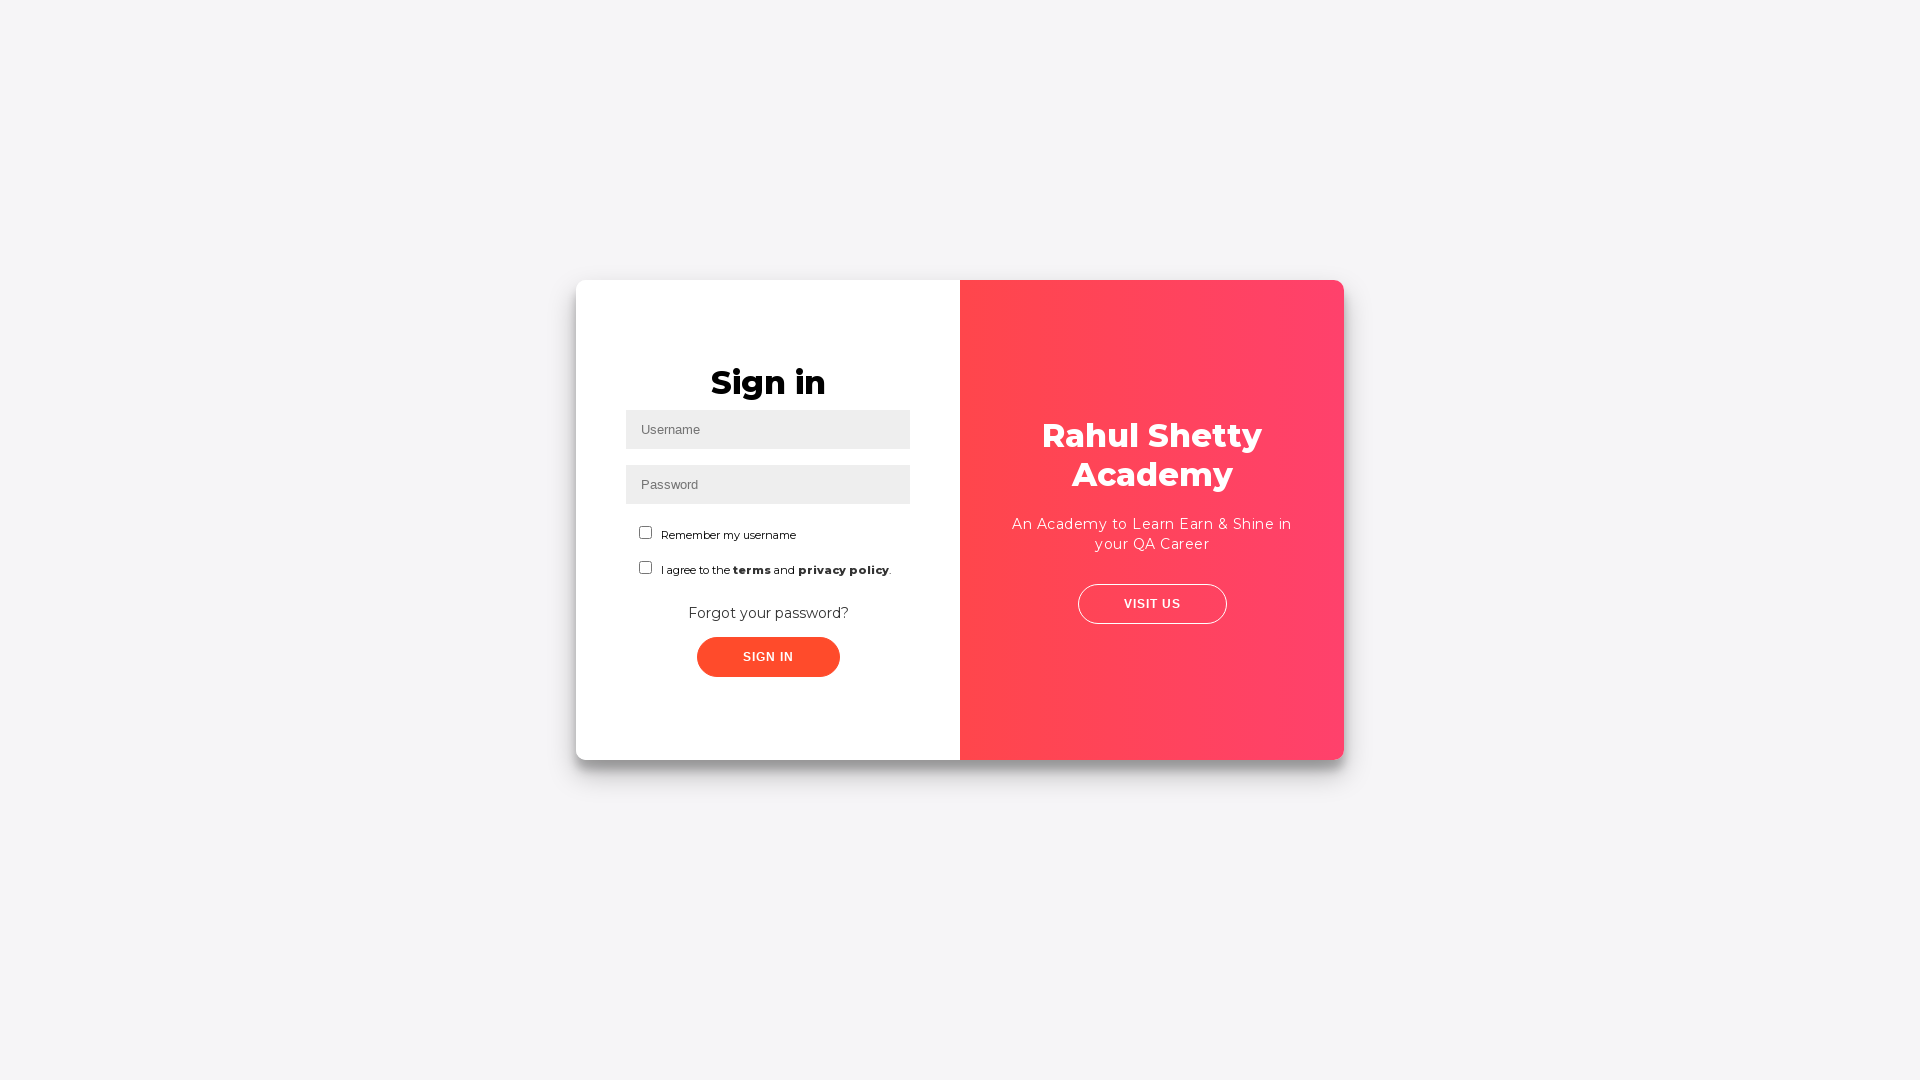

Iterated through all 2 open windows and printed titles
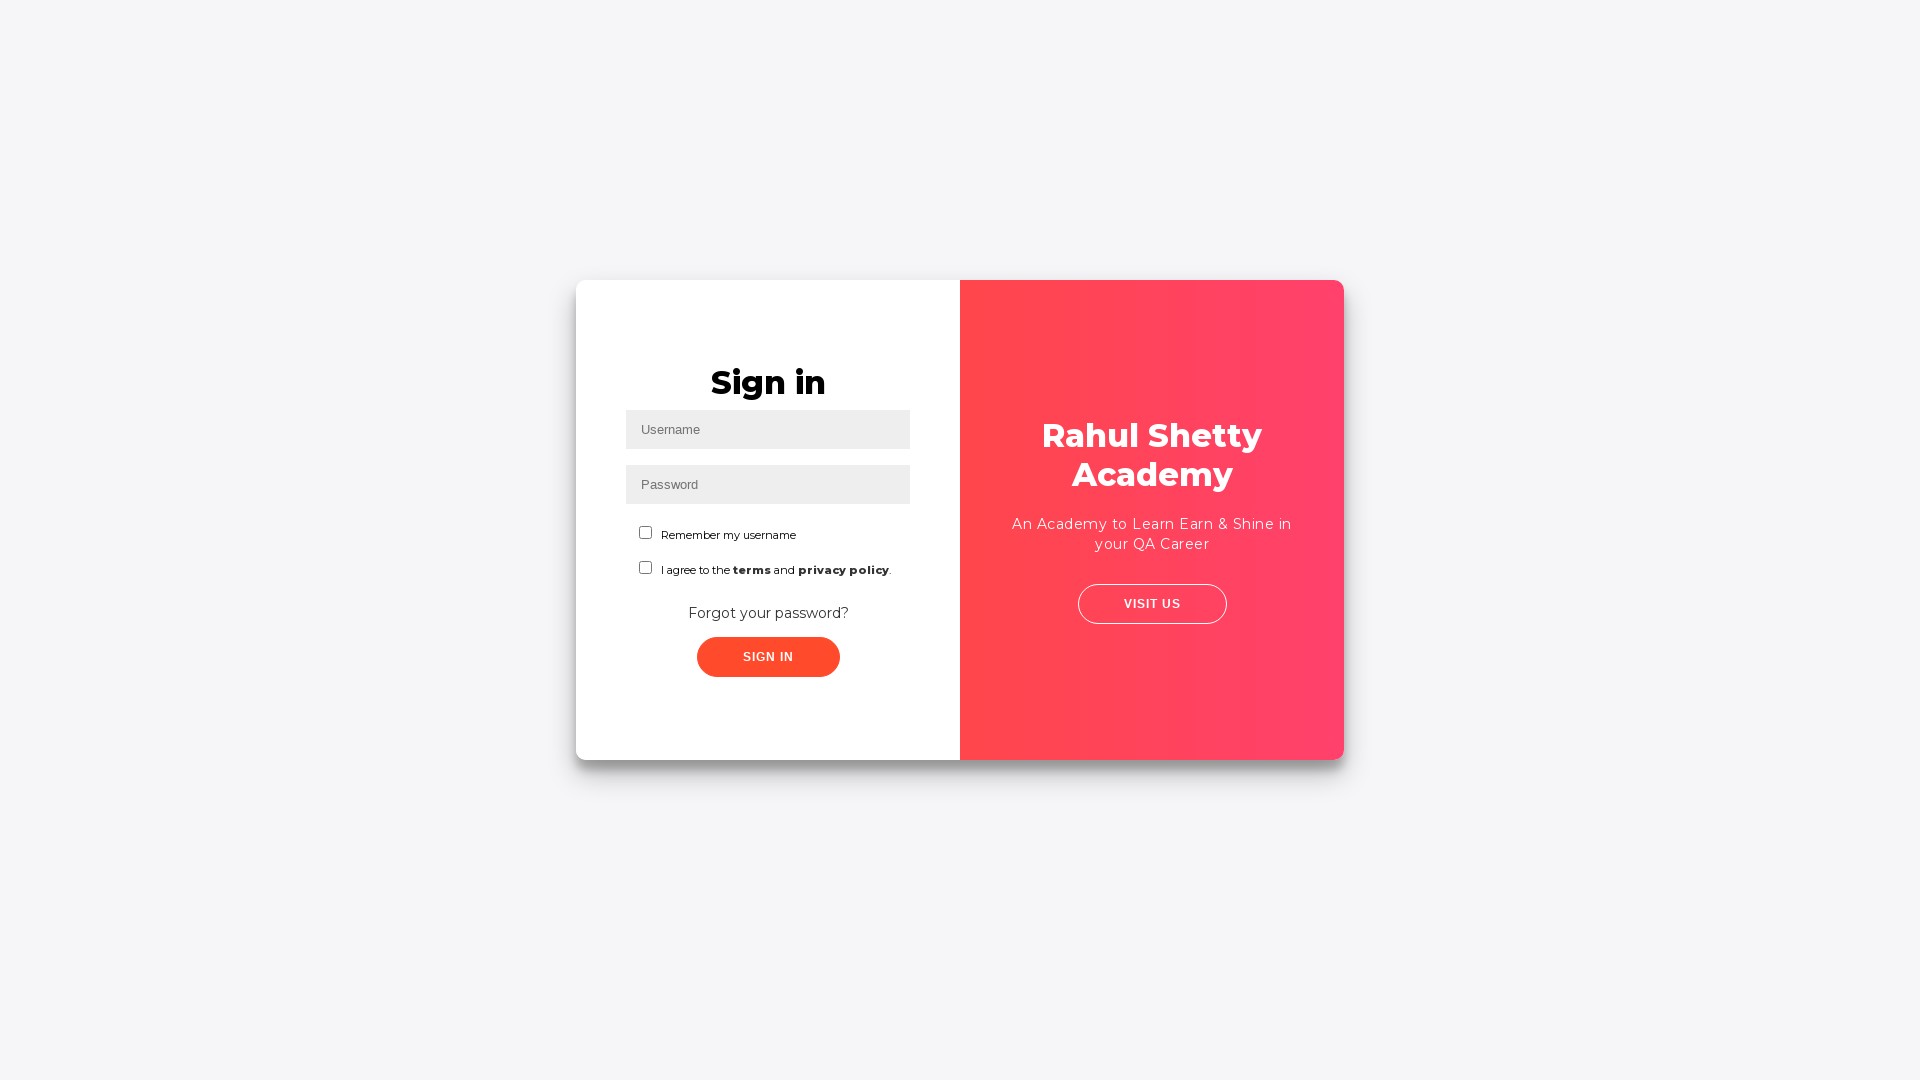

Closed the new window/tab
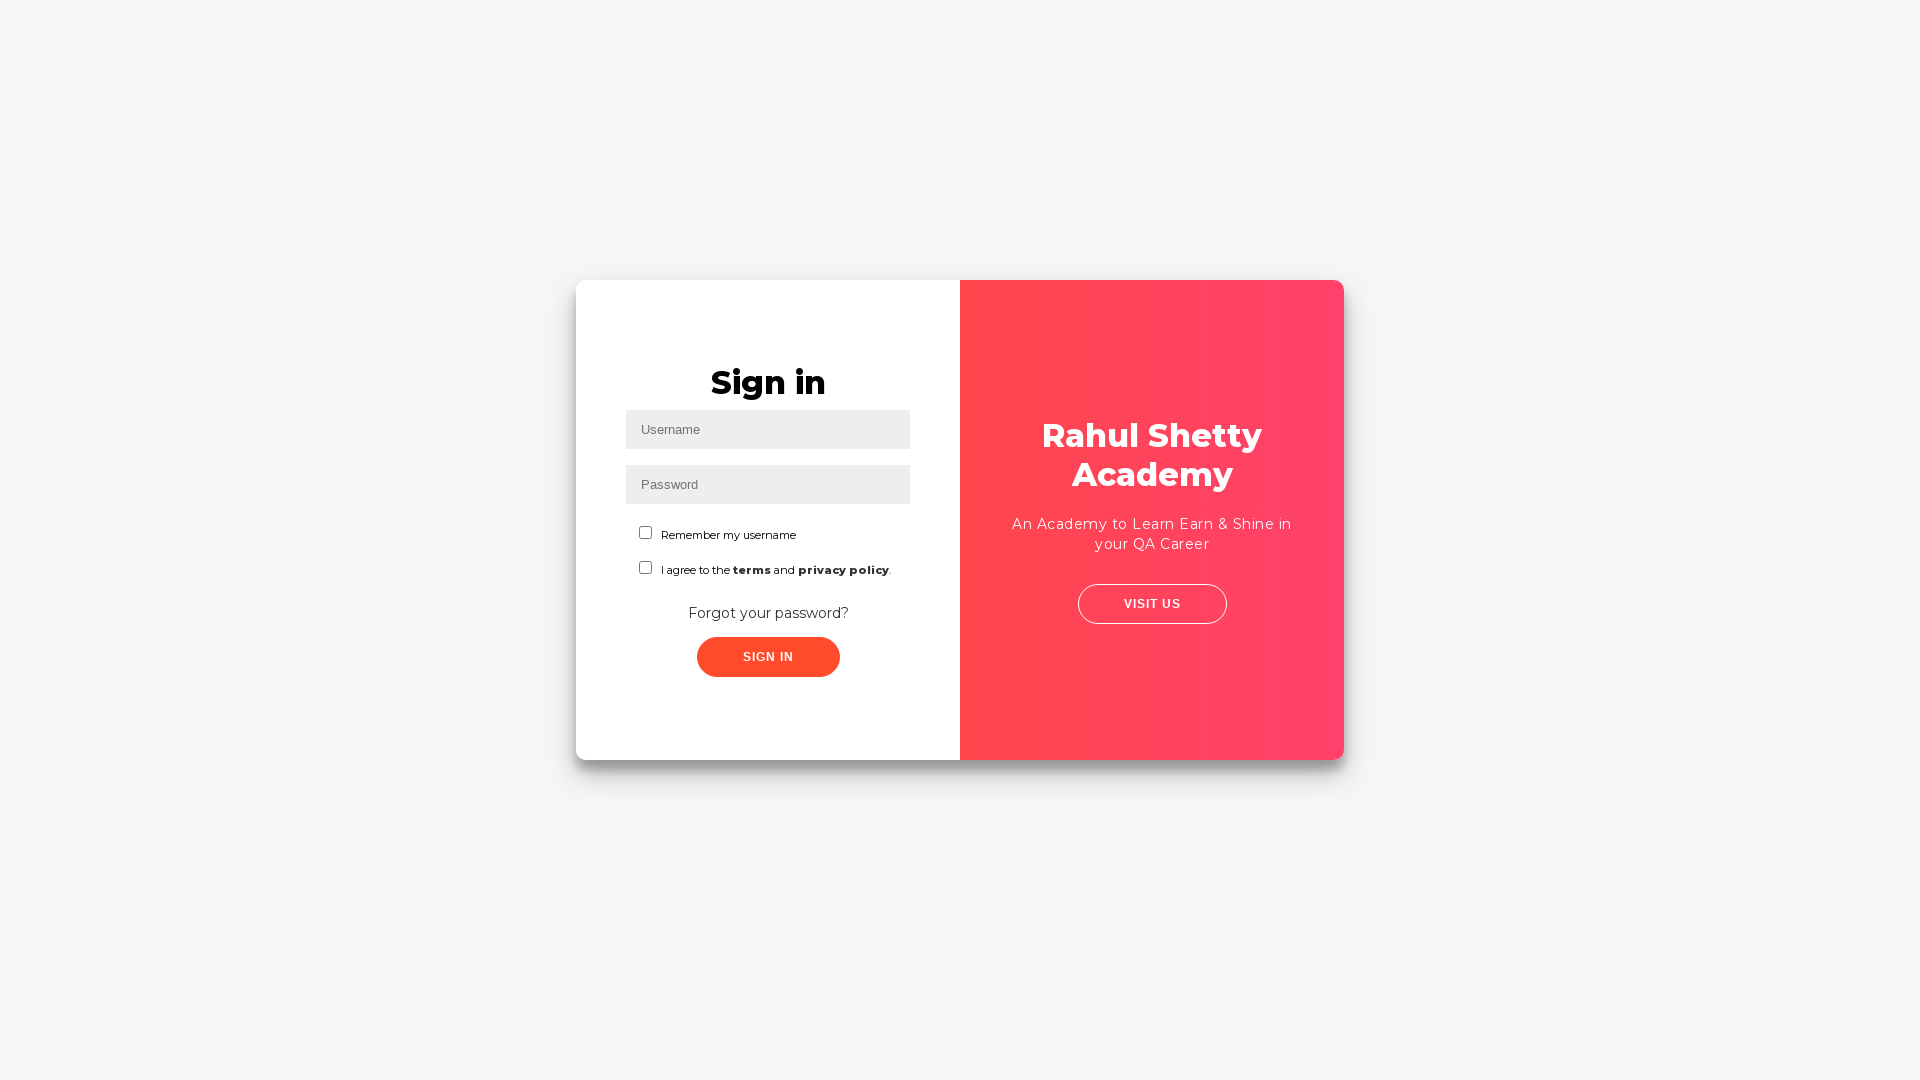

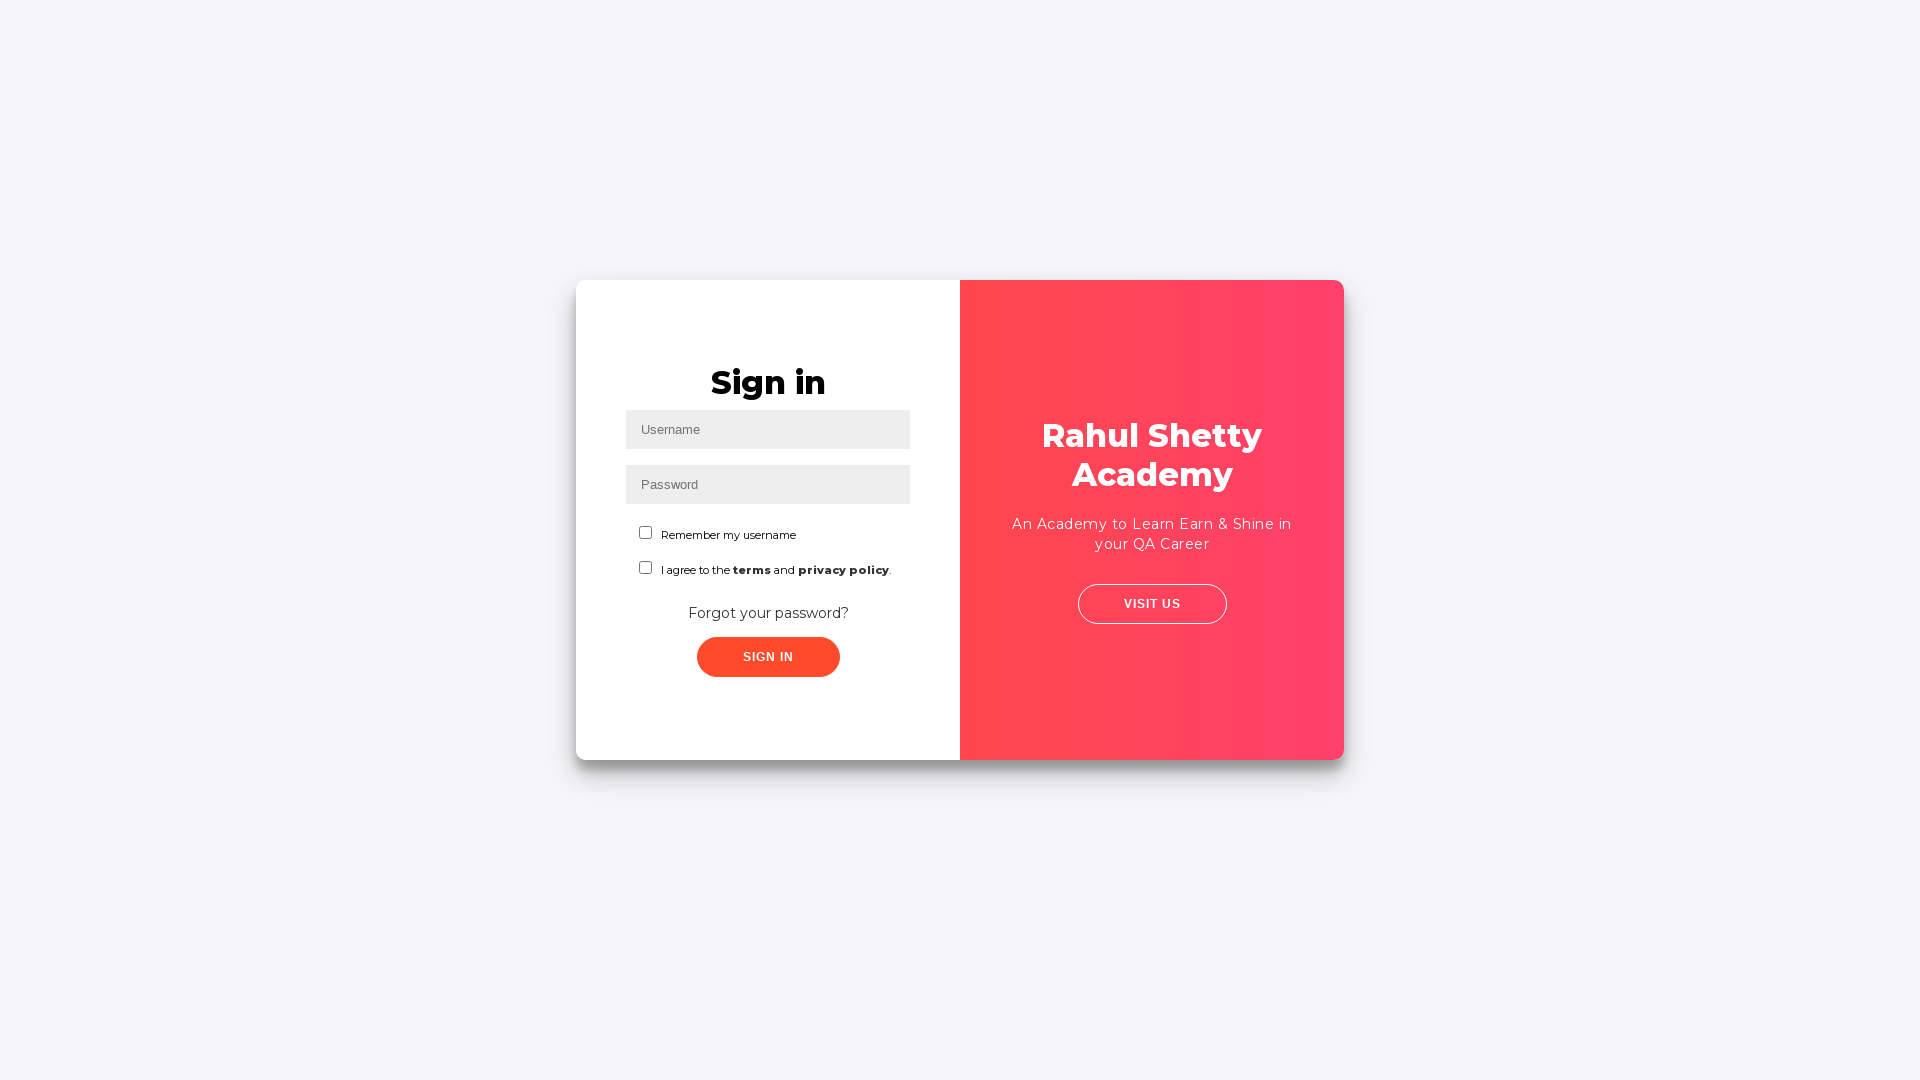